Tests window handling functionality by opening a popup window, switching between windows, closing the popup, and then interacting with elements on the main window

Starting URL: https://omayo.blogspot.com/

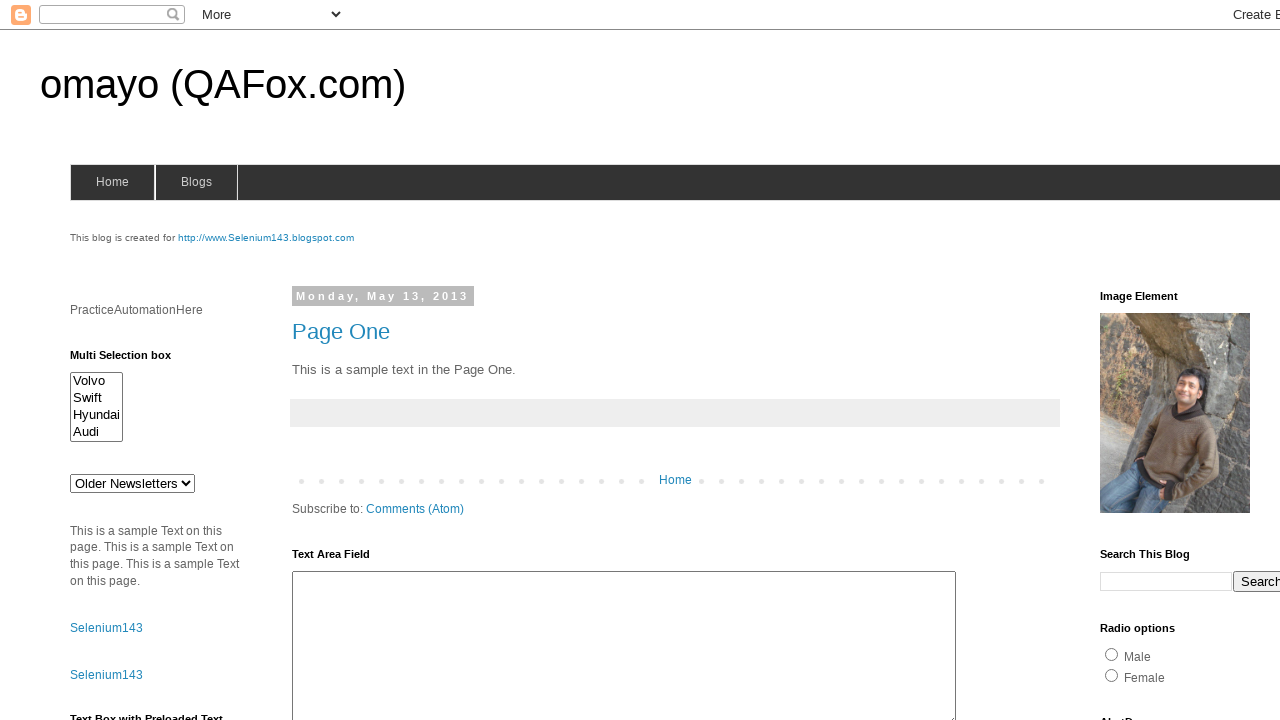

Clicked link to open popup window at (132, 360) on text='Open a popup window'
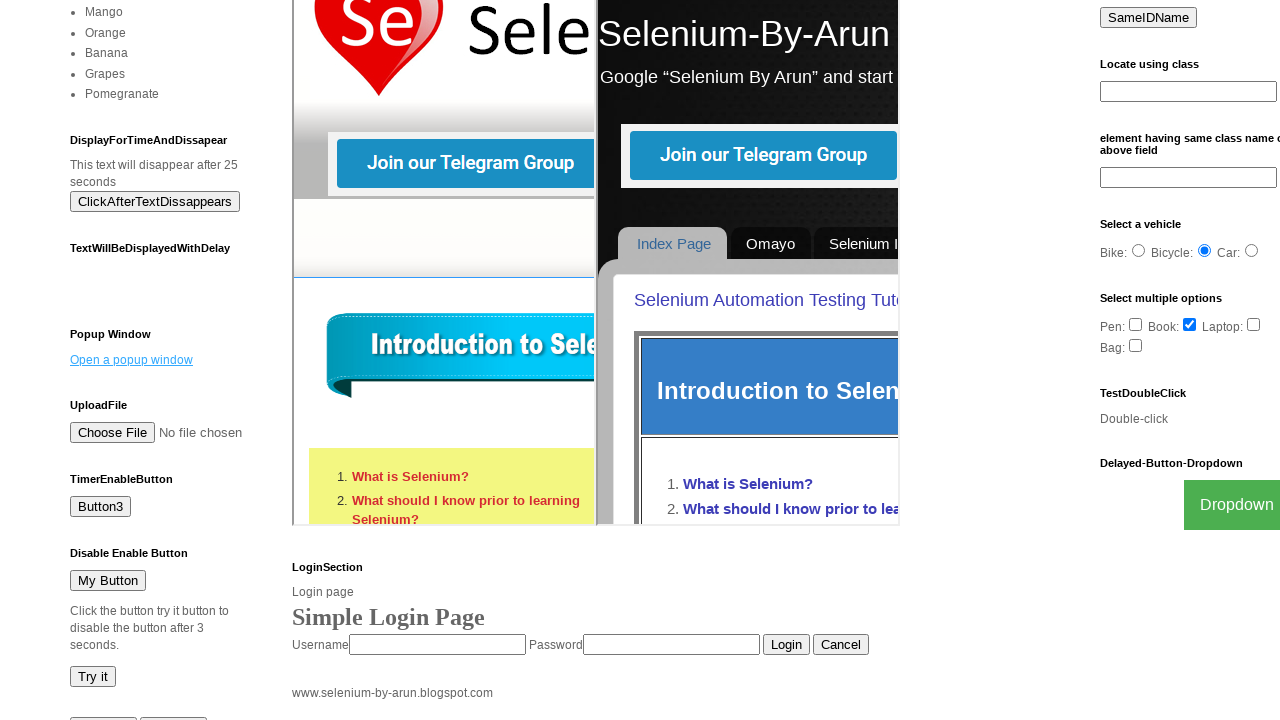

Retrieved page context
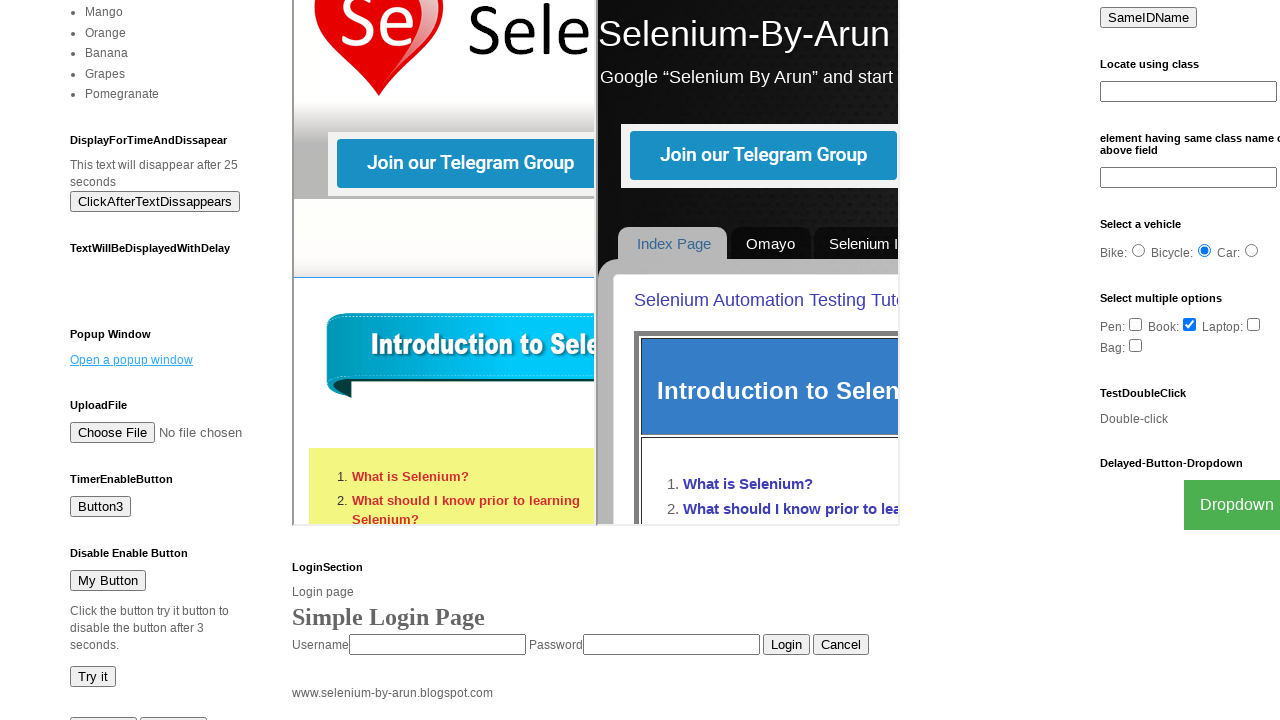

Retrieved all pages from context
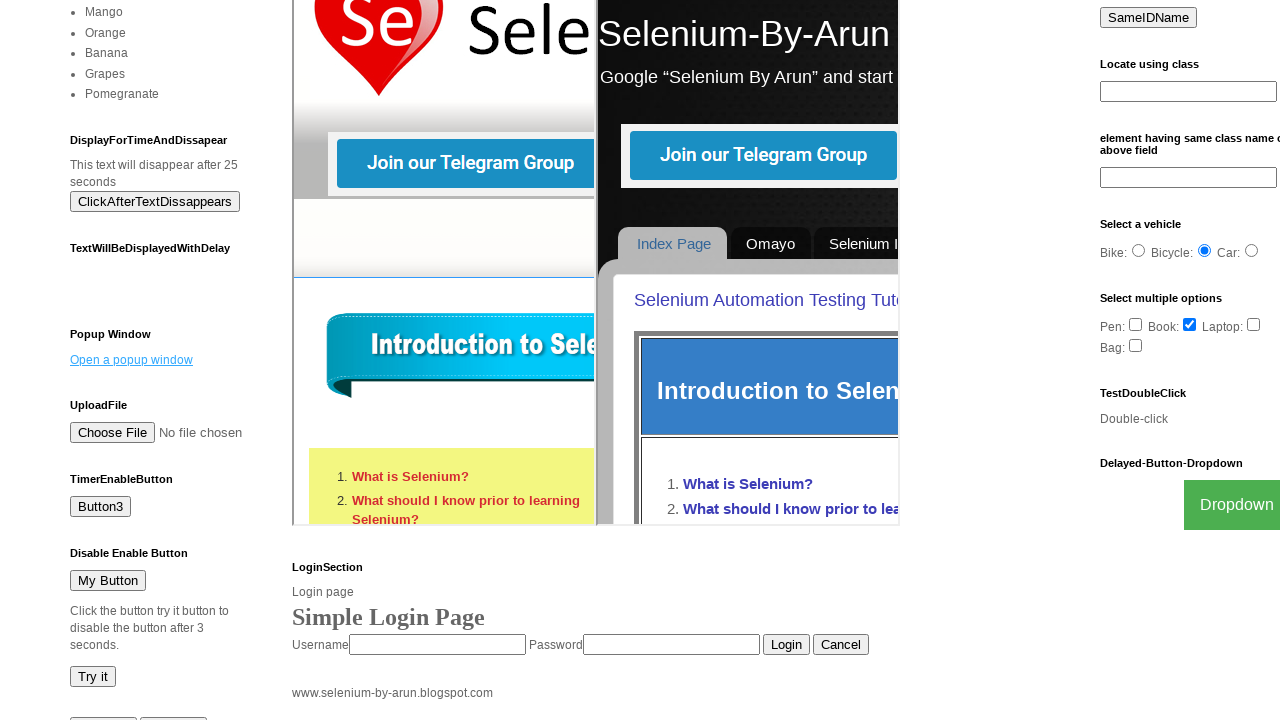

Found and closed popup window titled 'New Window'
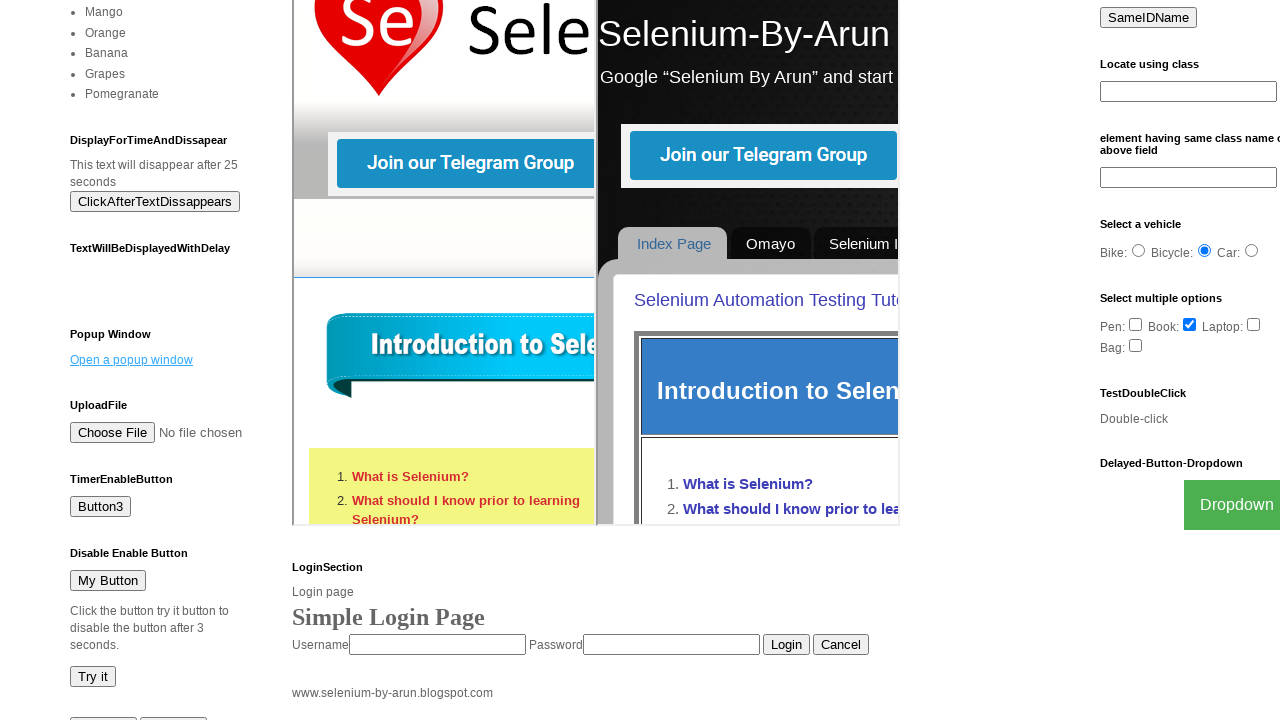

Filled text area with 'Hi...!' on main window on #ta1
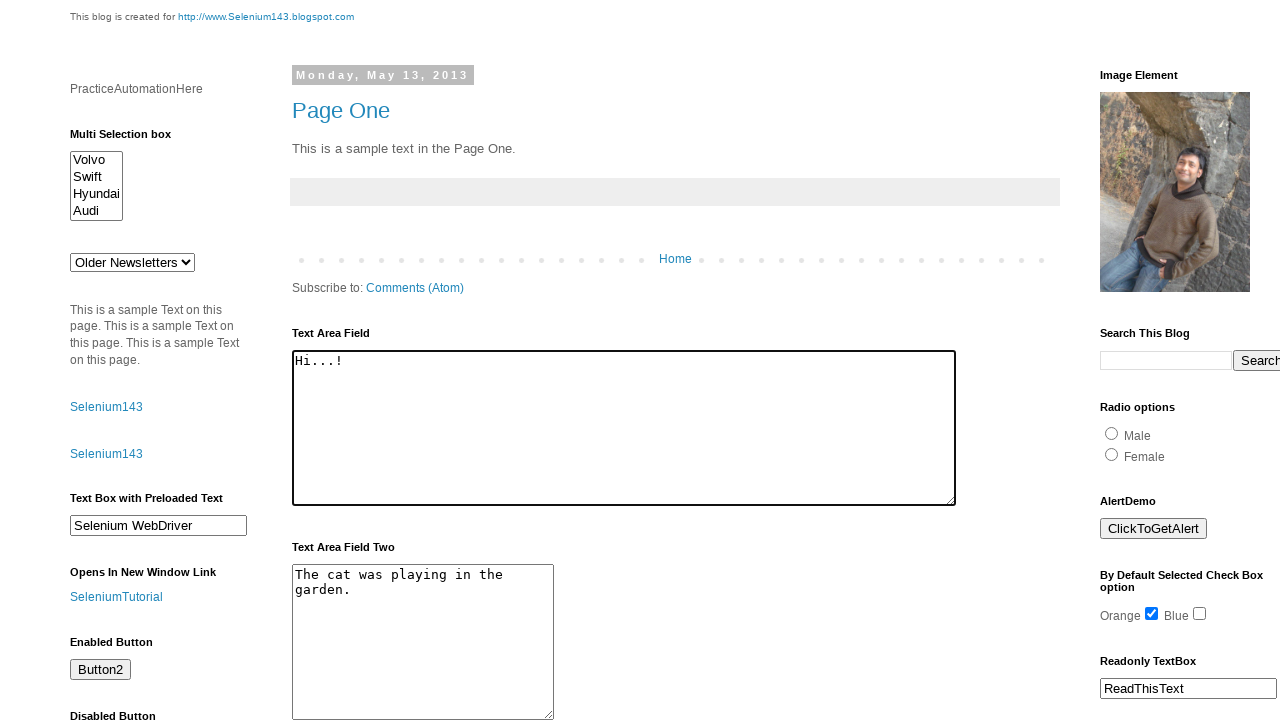

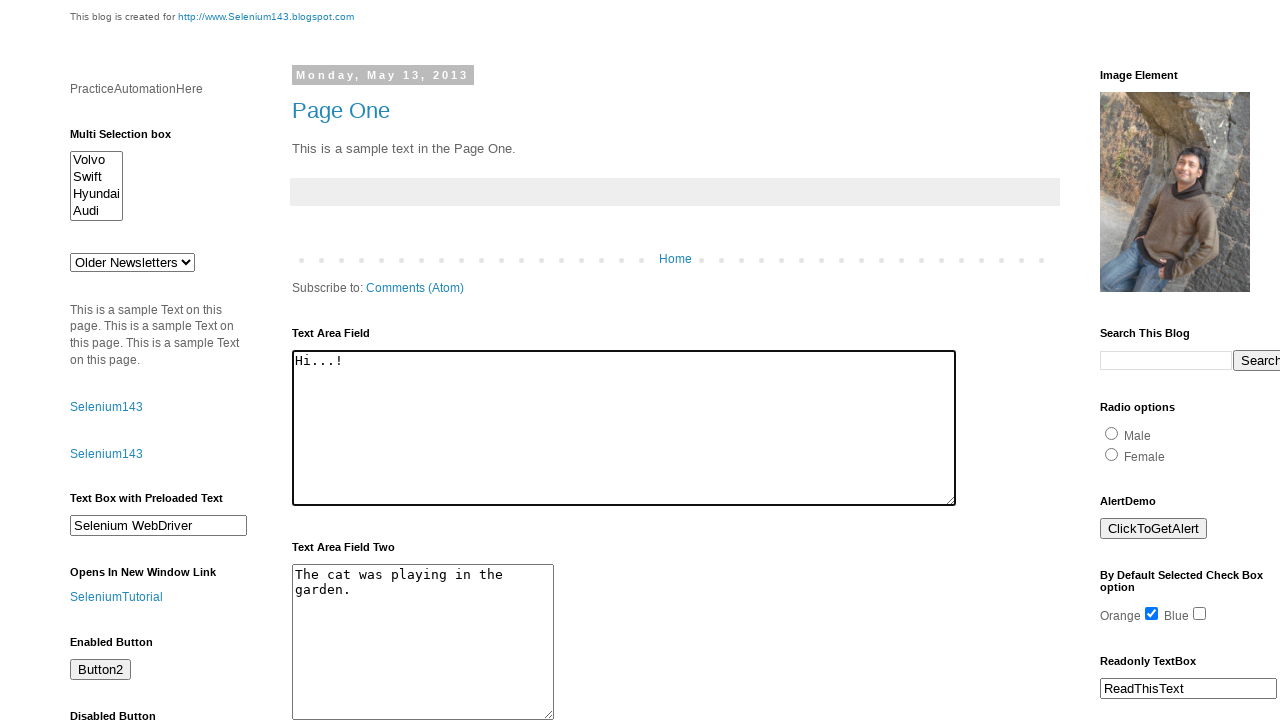